Tests registration validation with empty name field, expecting an error alert about required fields

Starting URL: https://tc1-rest-characters-site-m5ee.vercel.app

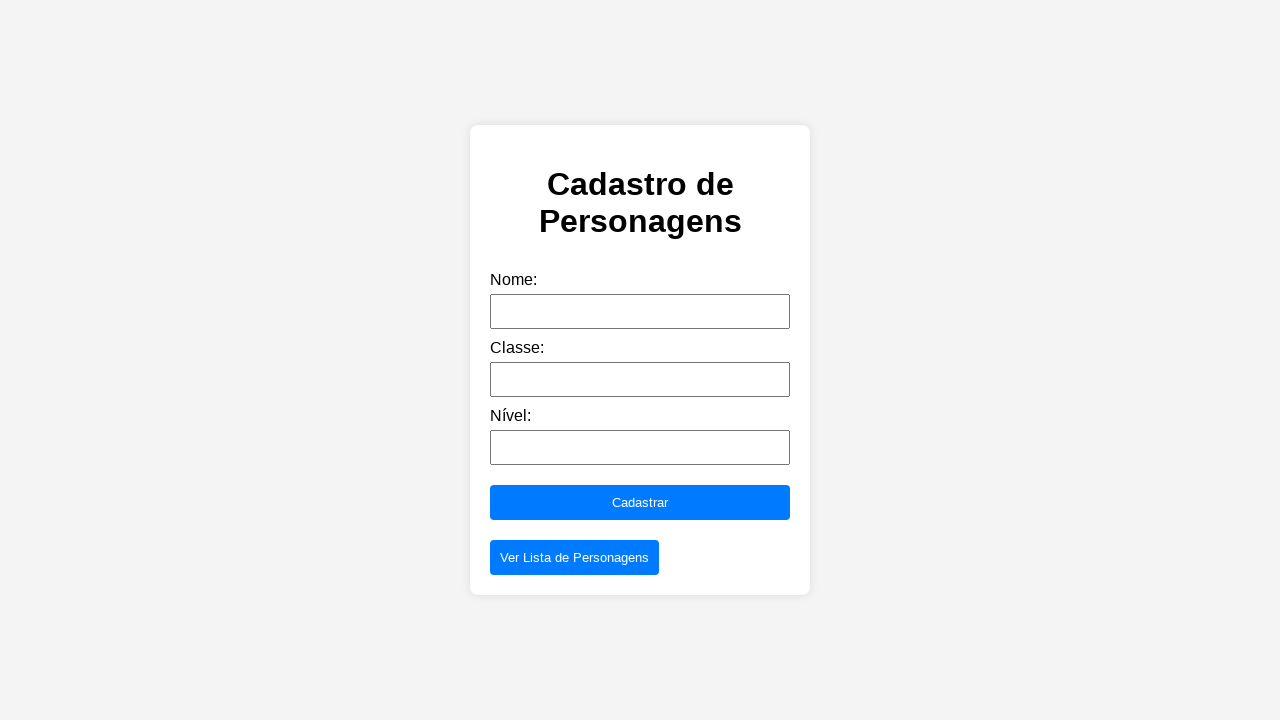

Filled class field with 'Warrior' on input[name='class'], #class, input[placeholder*='class' i]
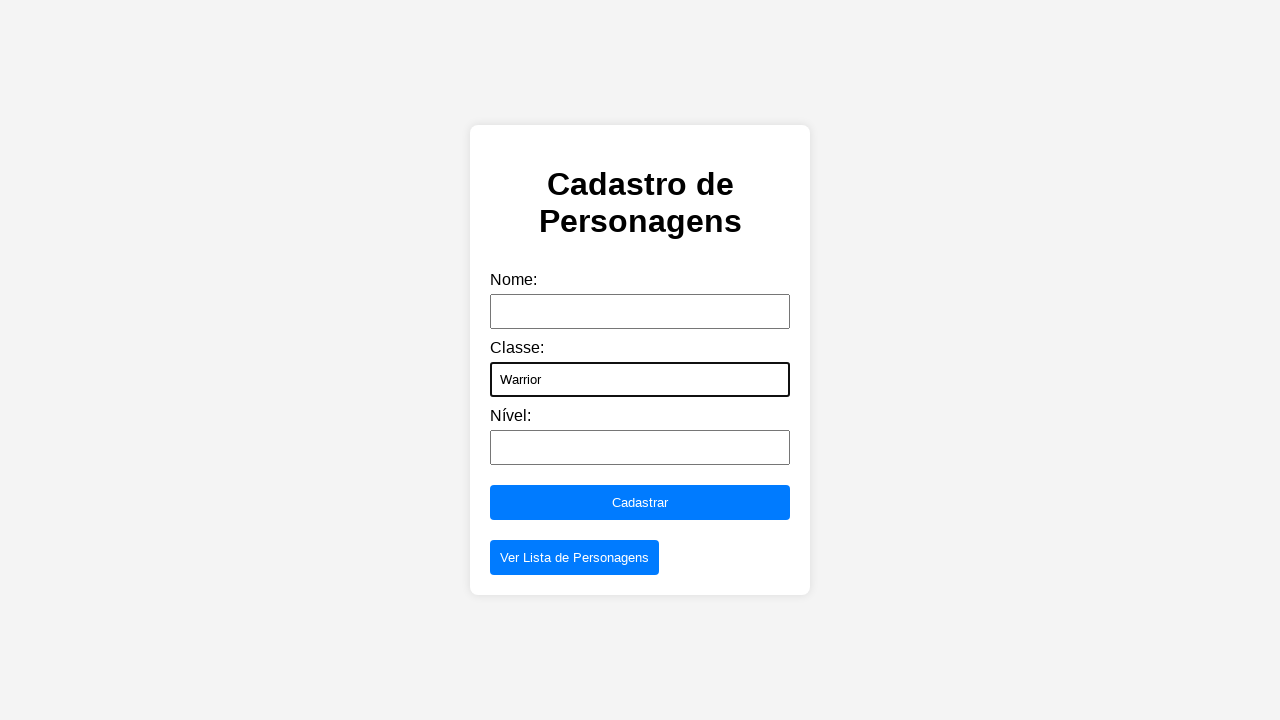

Filled level field with '10' on input[name='level'], #level, input[placeholder*='level' i]
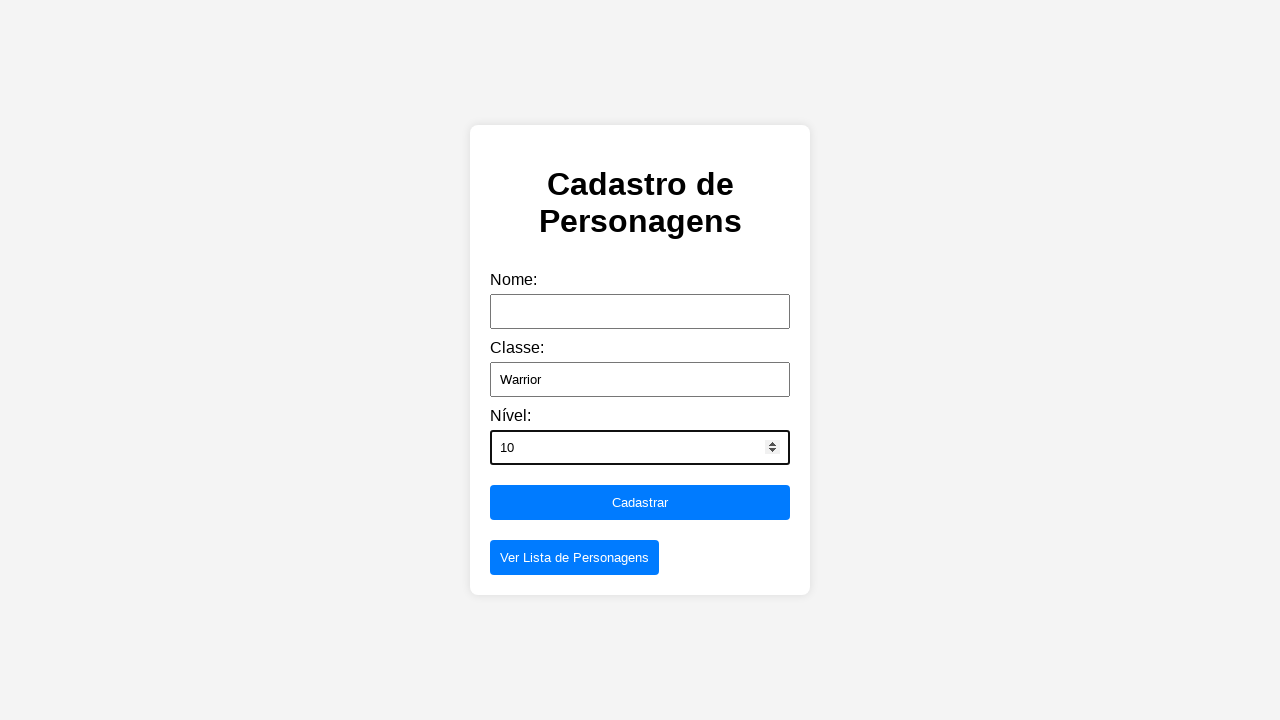

Clicked submit button to register with empty name field at (640, 503) on button[type='submit'], input[type='submit'], button:has-text('Submit'), button:h
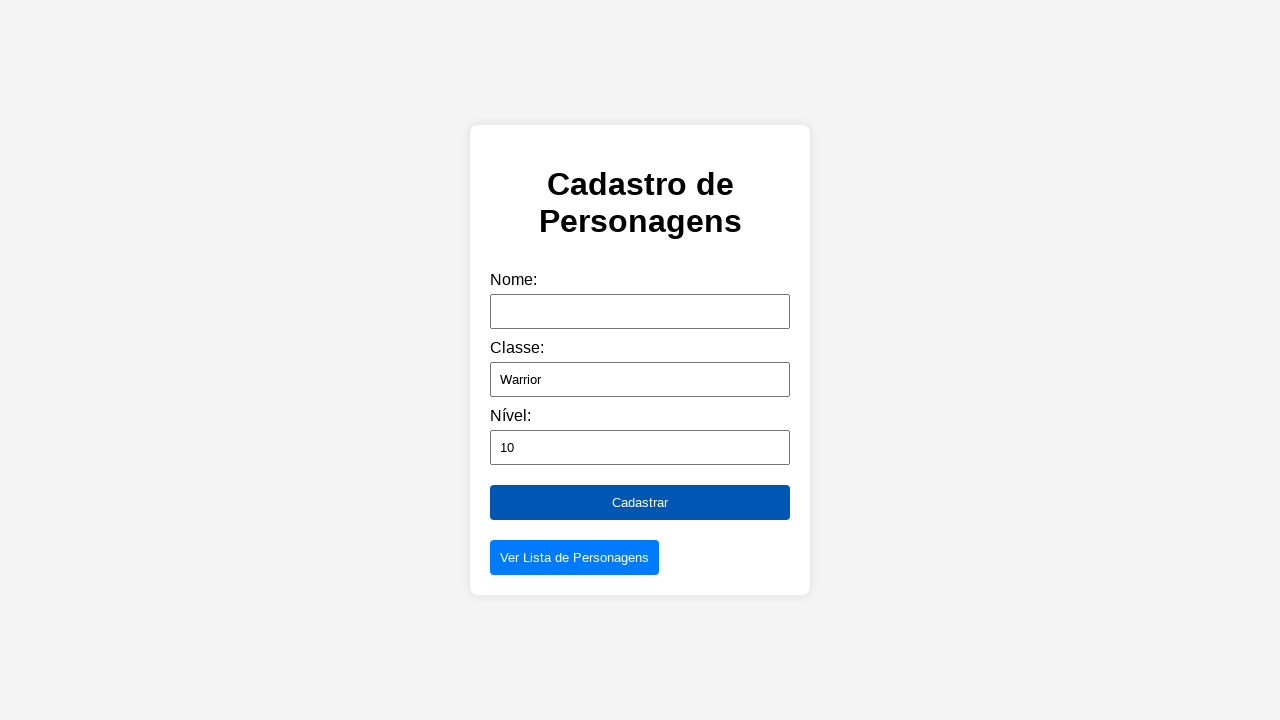

Set up dialog handler to accept alert about required fields
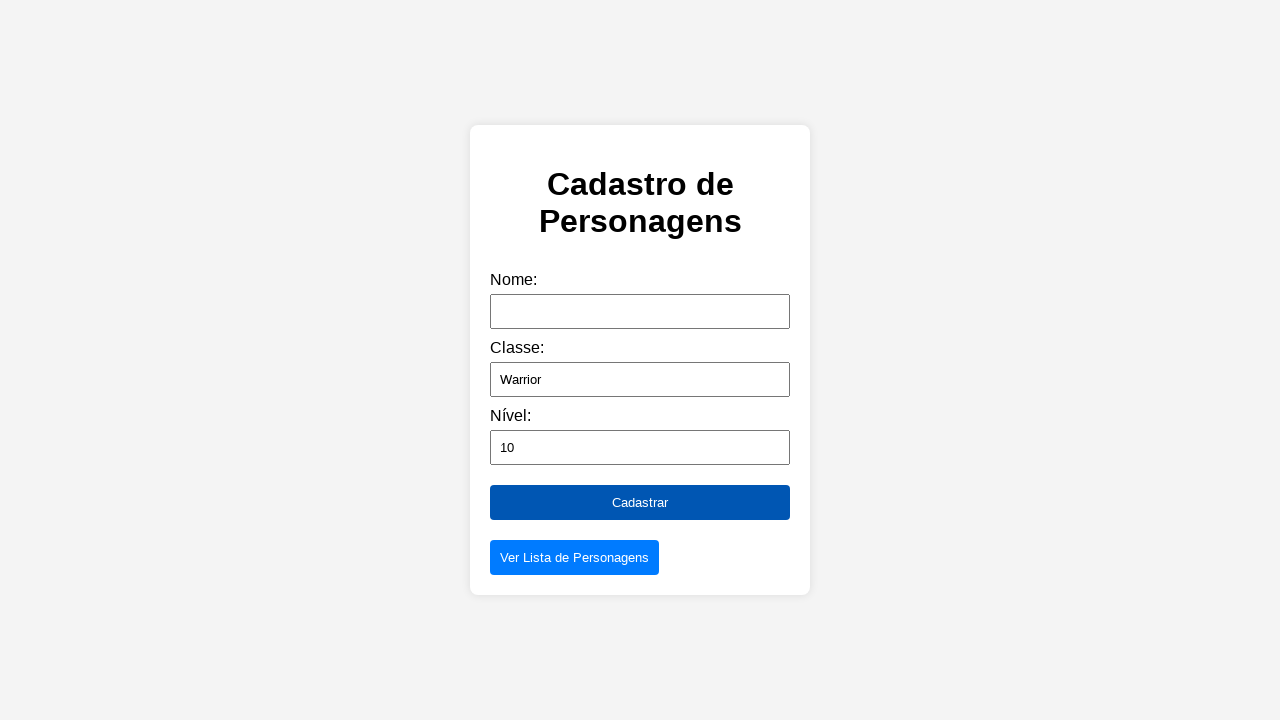

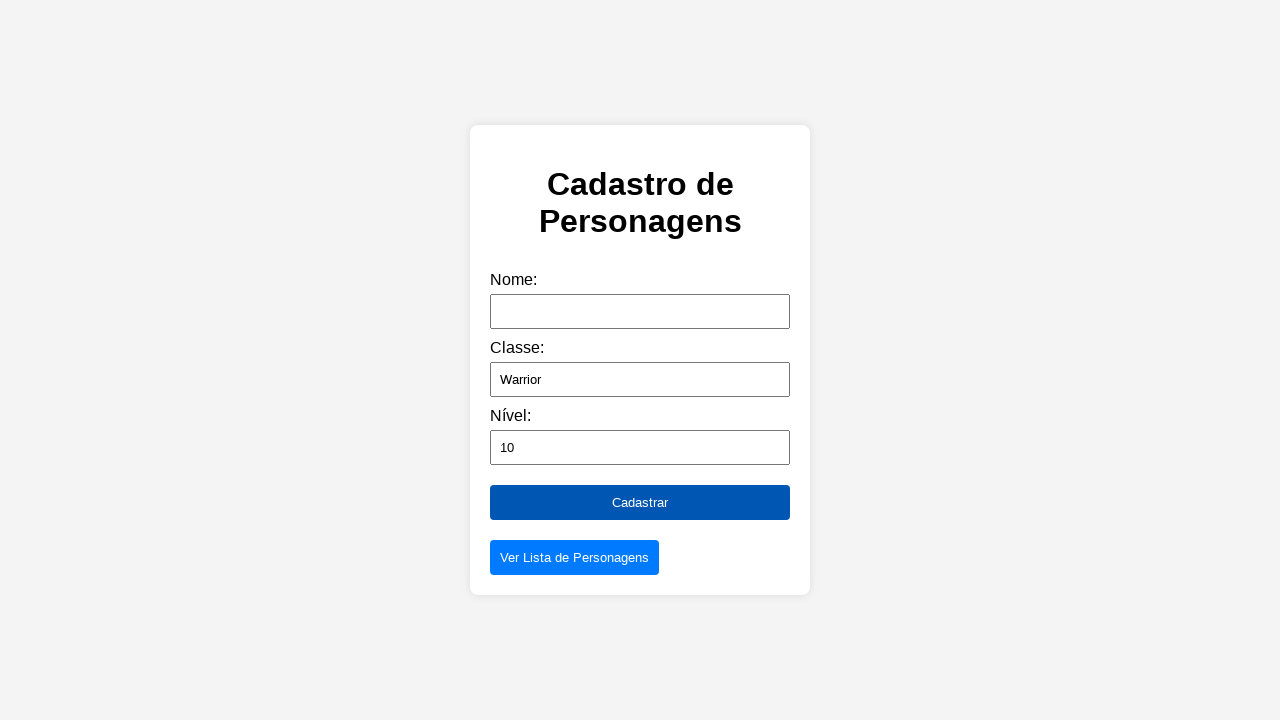